Tests iframe switching functionality on W3Schools tryit editor by switching to an iframe and clicking a button inside it

Starting URL: https://www.w3schools.com/js/tryit.asp?filename=tryjs_myfirst

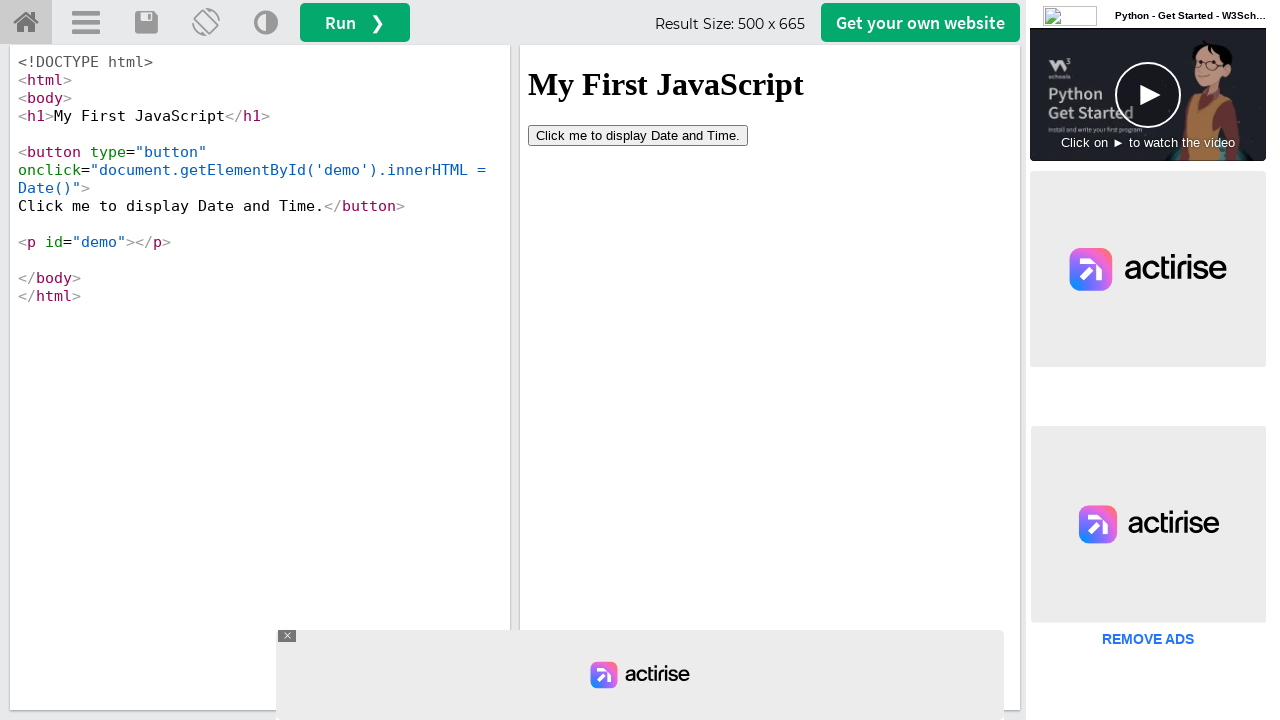

Located iframe with id 'iframeResult'
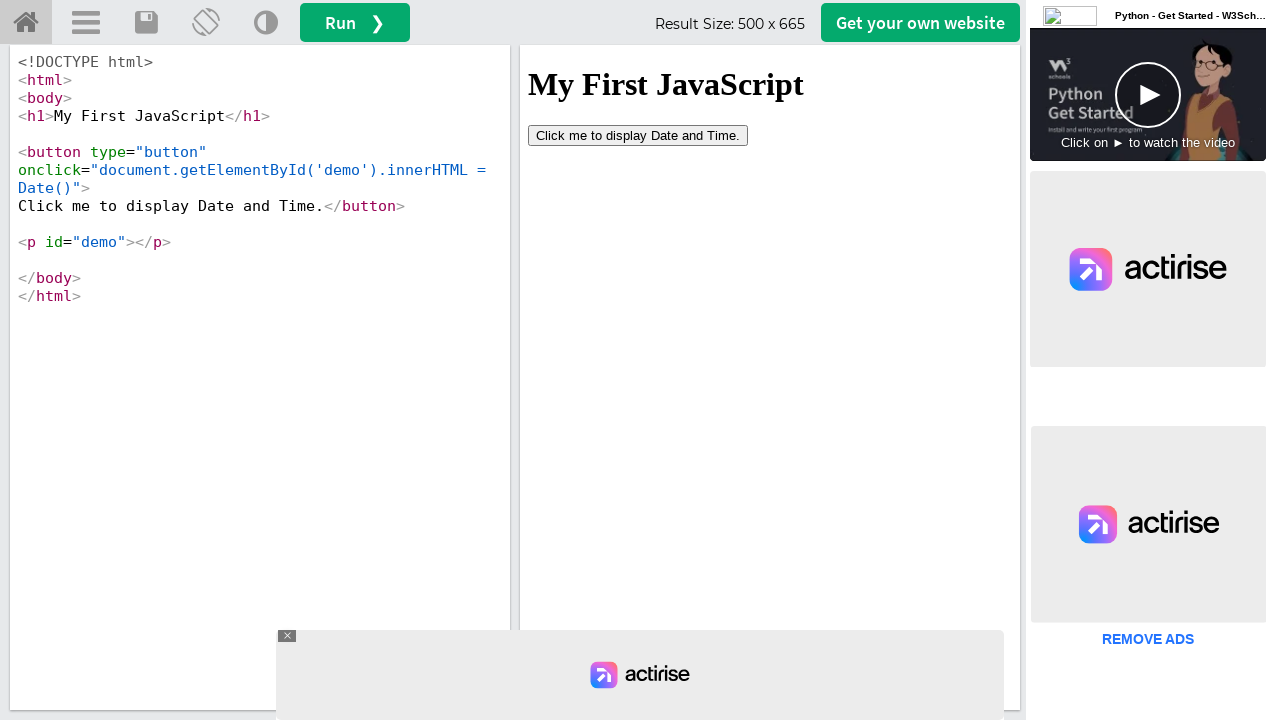

Clicked the 'Click' button inside the iframe at (638, 135) on iframe#iframeResult >> internal:control=enter-frame >> button:has-text('Click')
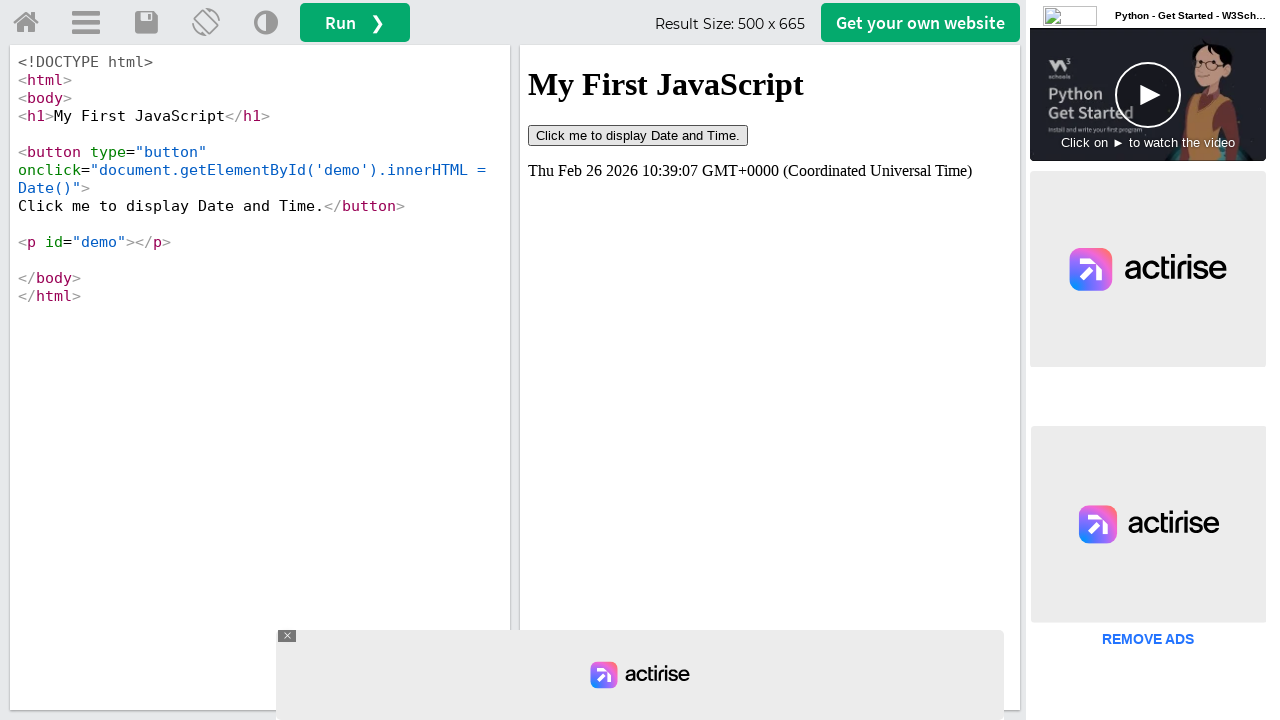

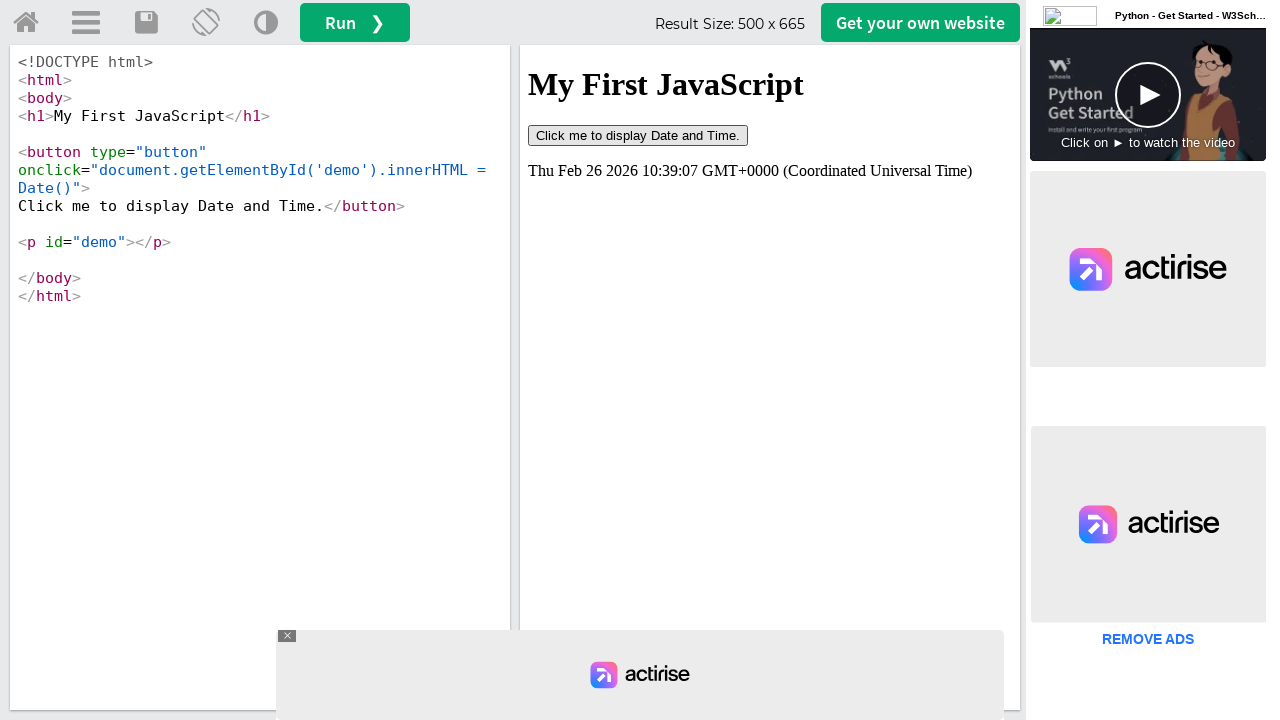